Tests handling of popup windows and tabs by clicking on social media follow buttons that open new windows

Starting URL: https://www.lambdatest.com/selenium-playground/window-popup-modal-demo

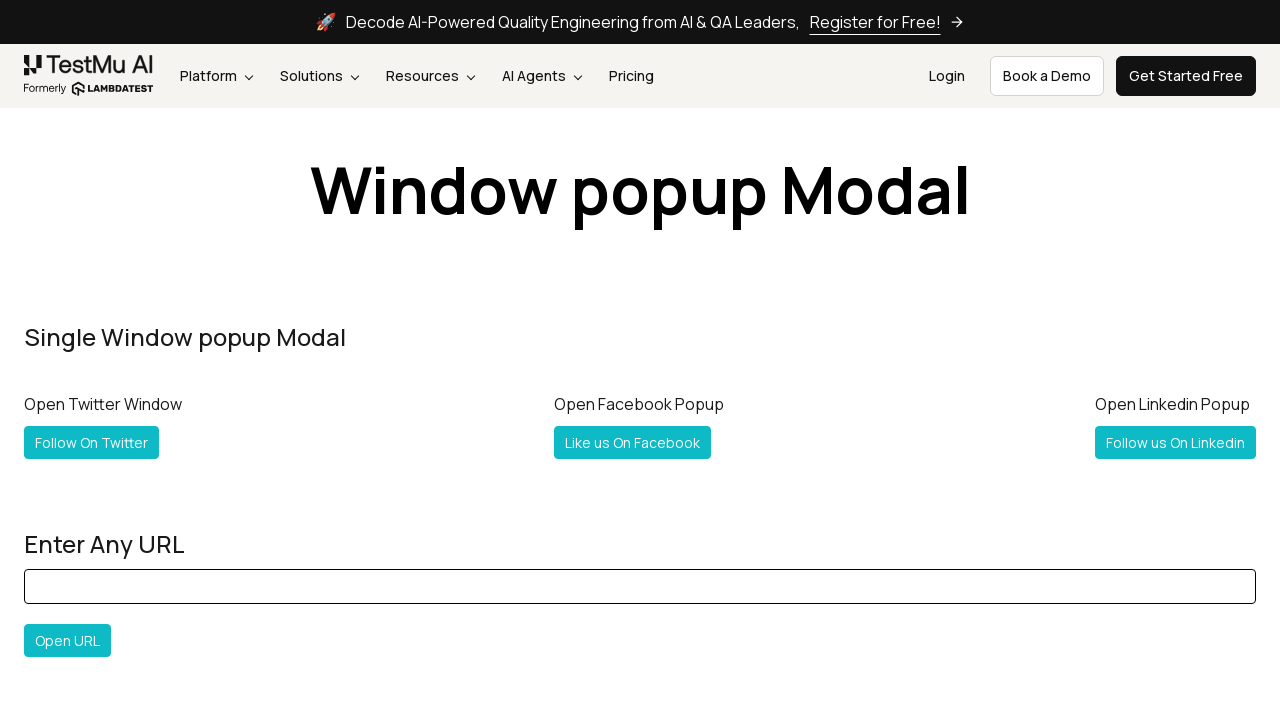

Clicked 'Follow On Twitter' button to open popup window at (92, 442) on text="Follow On Twitter"
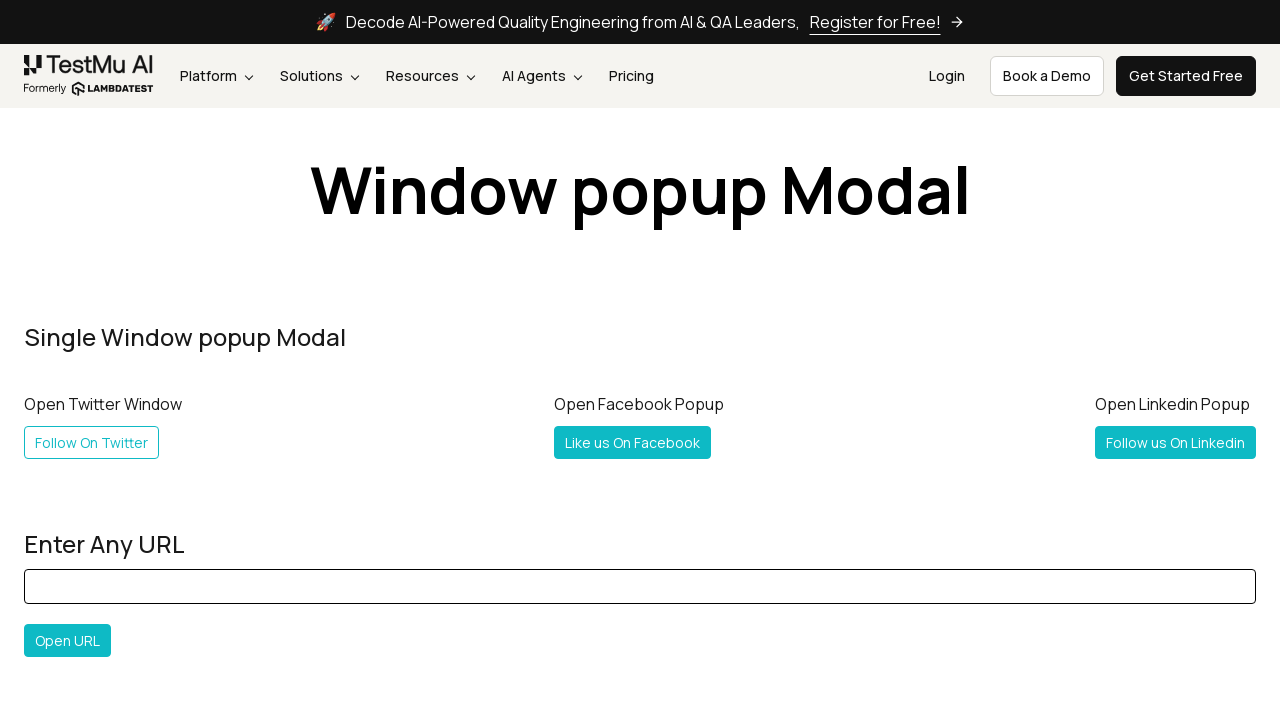

Captured new popup window after clicking Follow On Twitter
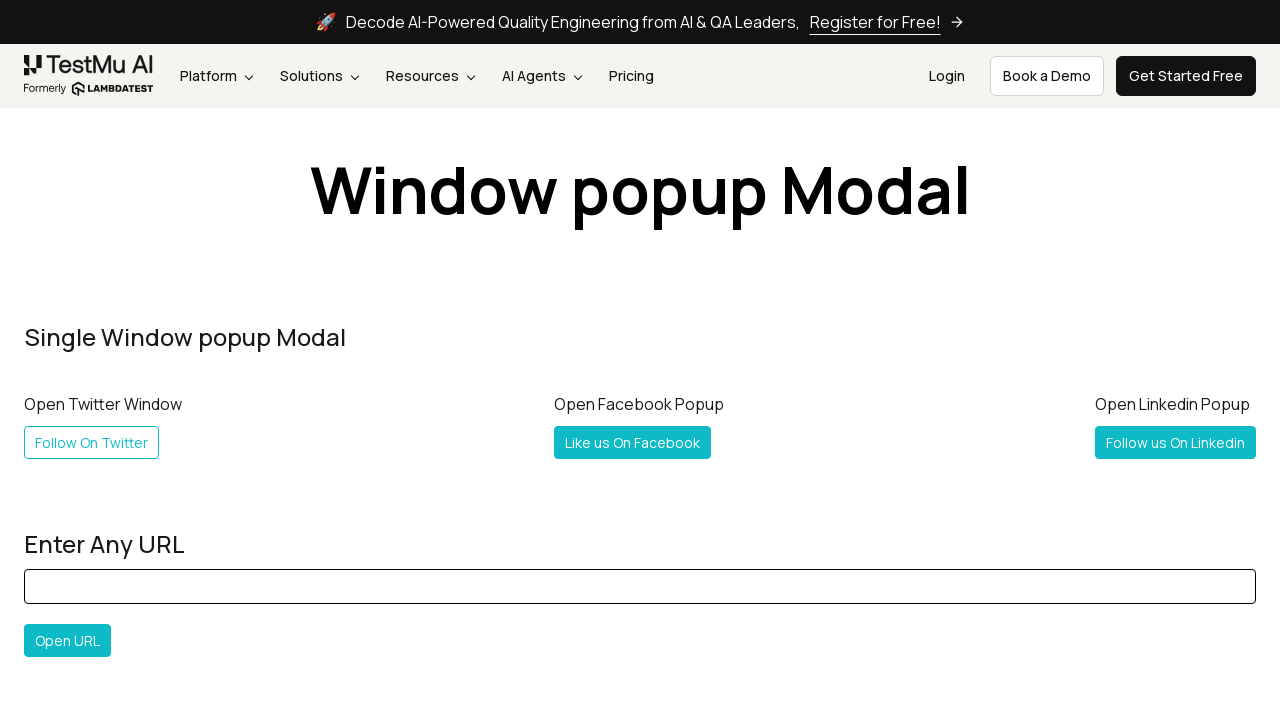

Waited for popup window to fully load
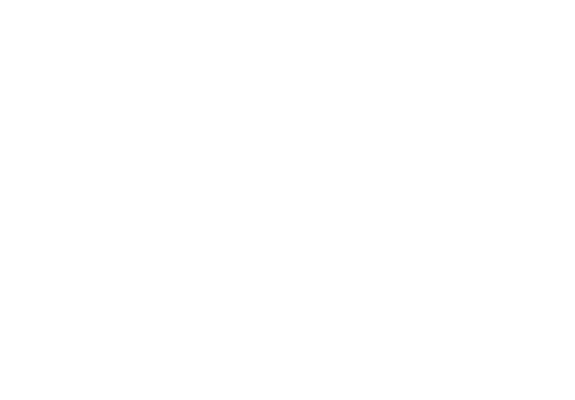

Navigated to popup/modal demo page for multiple tabs test
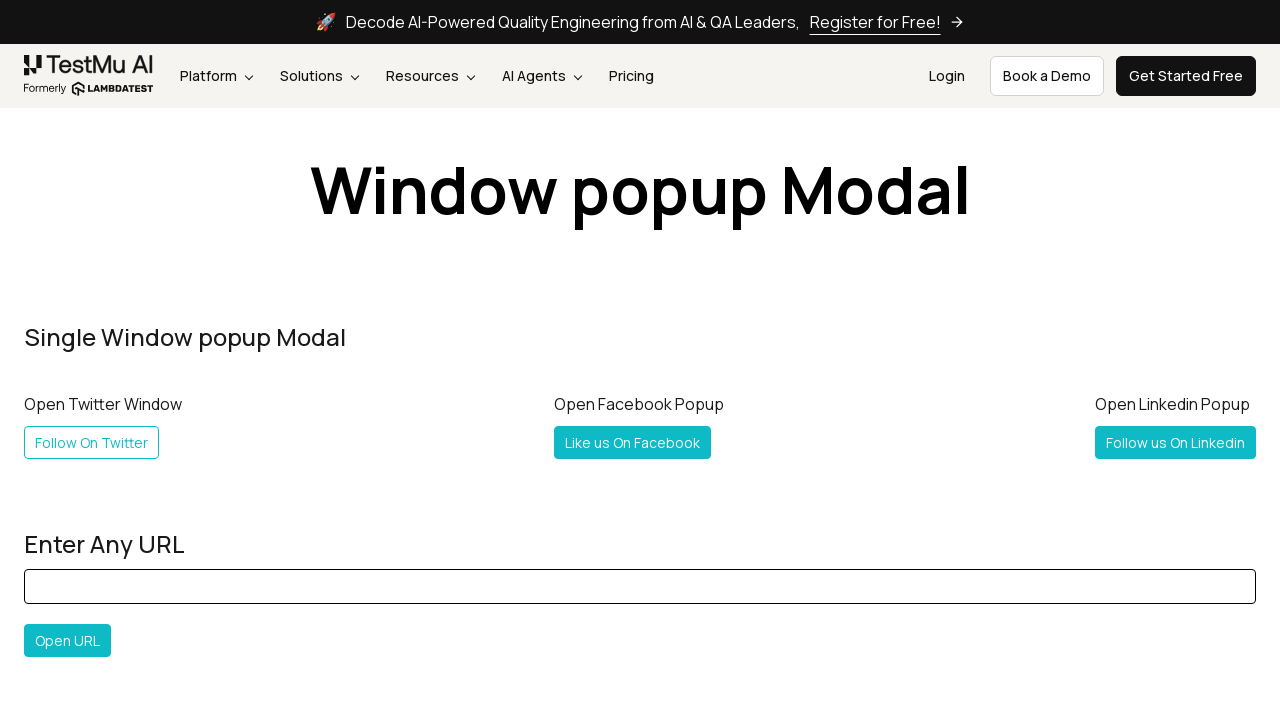

Clicked 'Follow Twitter & Facebook' button to open multiple popups at (122, 360) on text="Follow Twitter & Facebook"
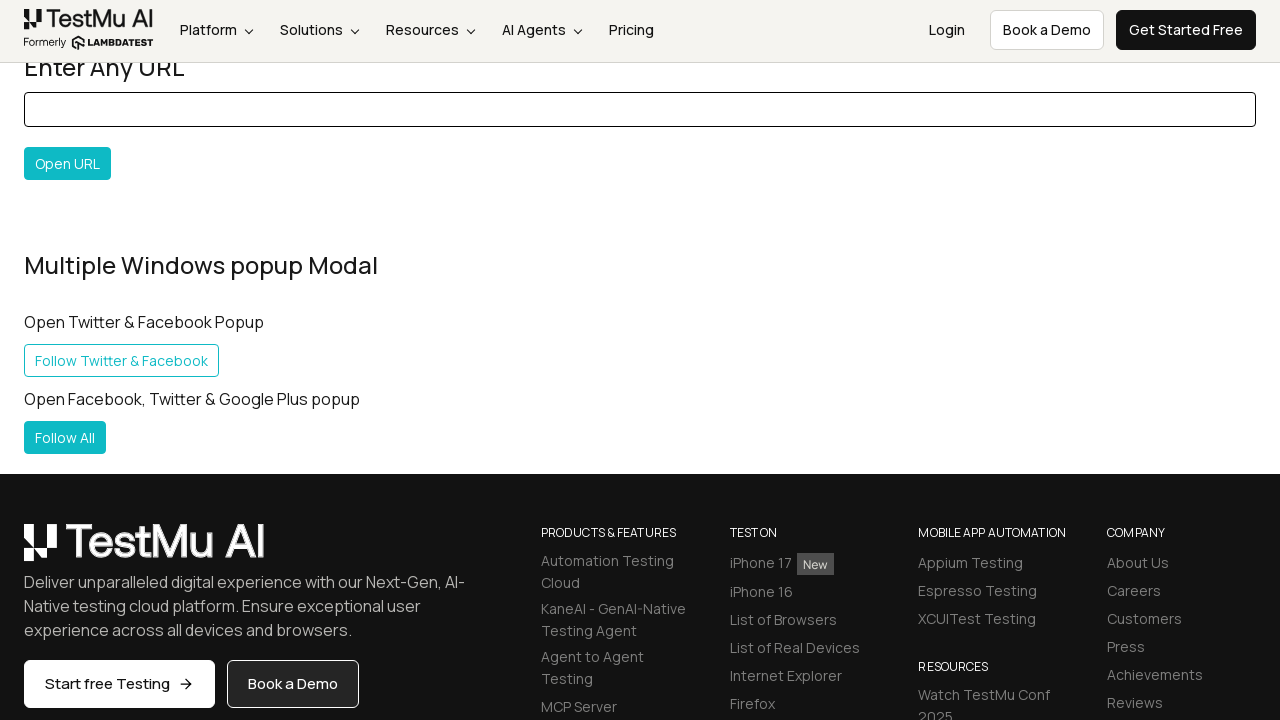

Captured first popup window from multiple popups action
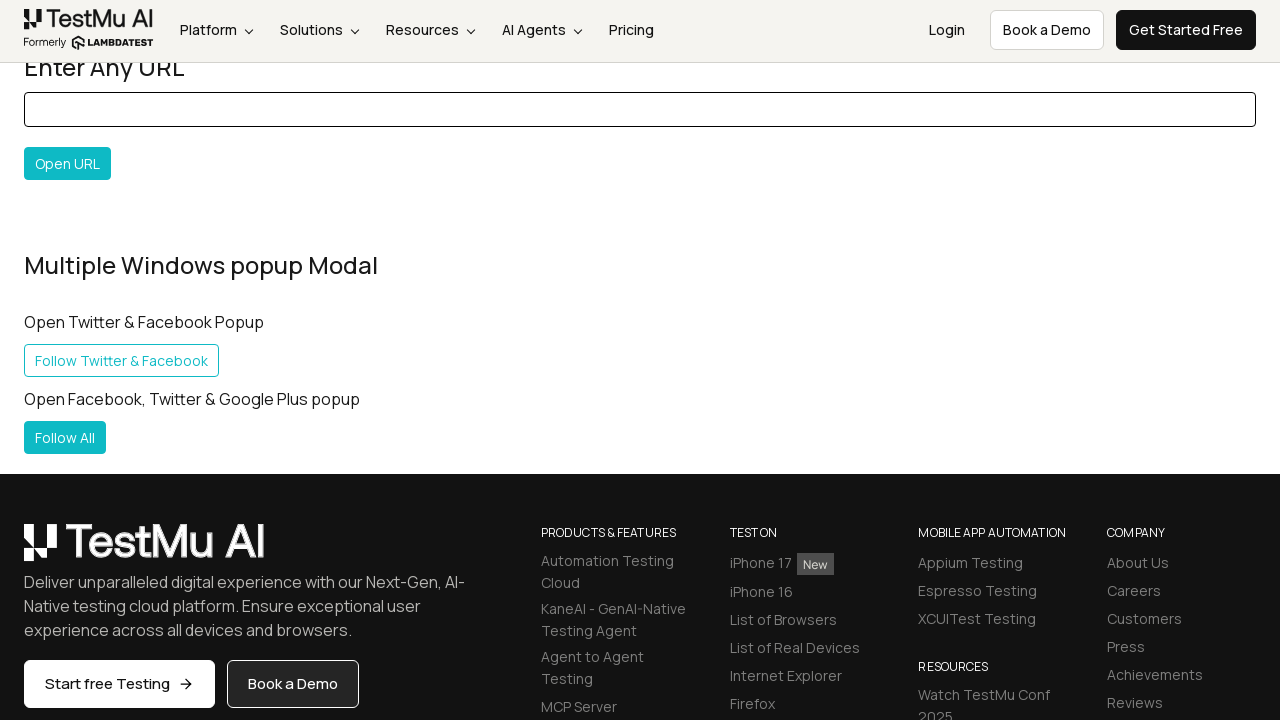

Waited for multiple popup windows to fully load
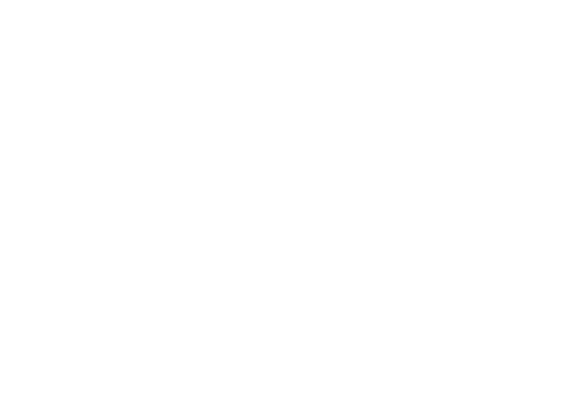

Retrieved all pages currently open in the browser context
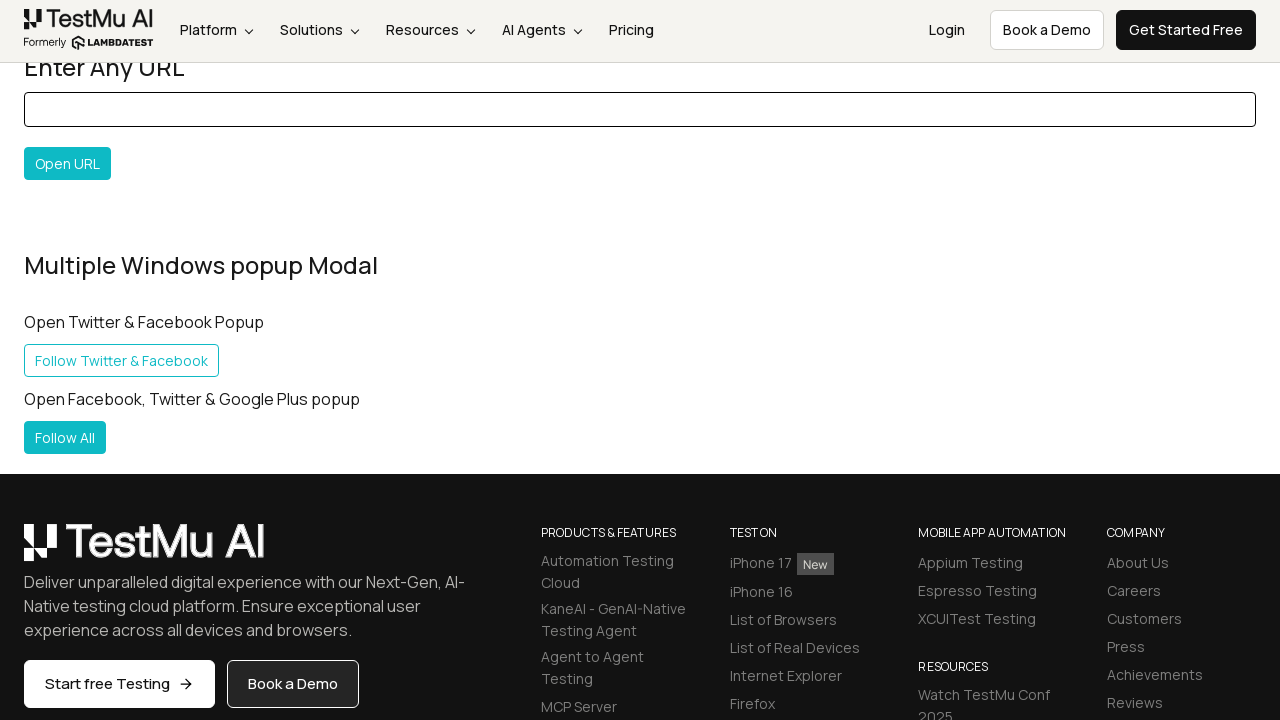

Brought second tab to front to verify multiple popup handling
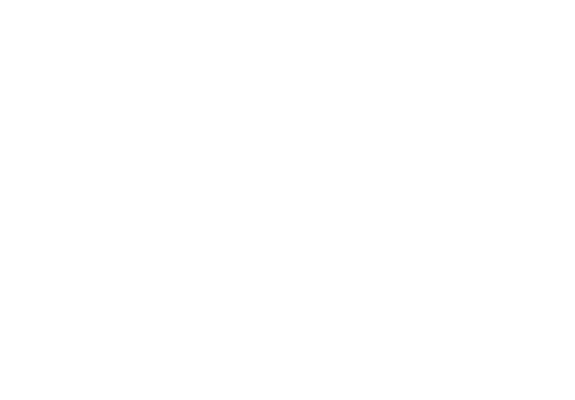

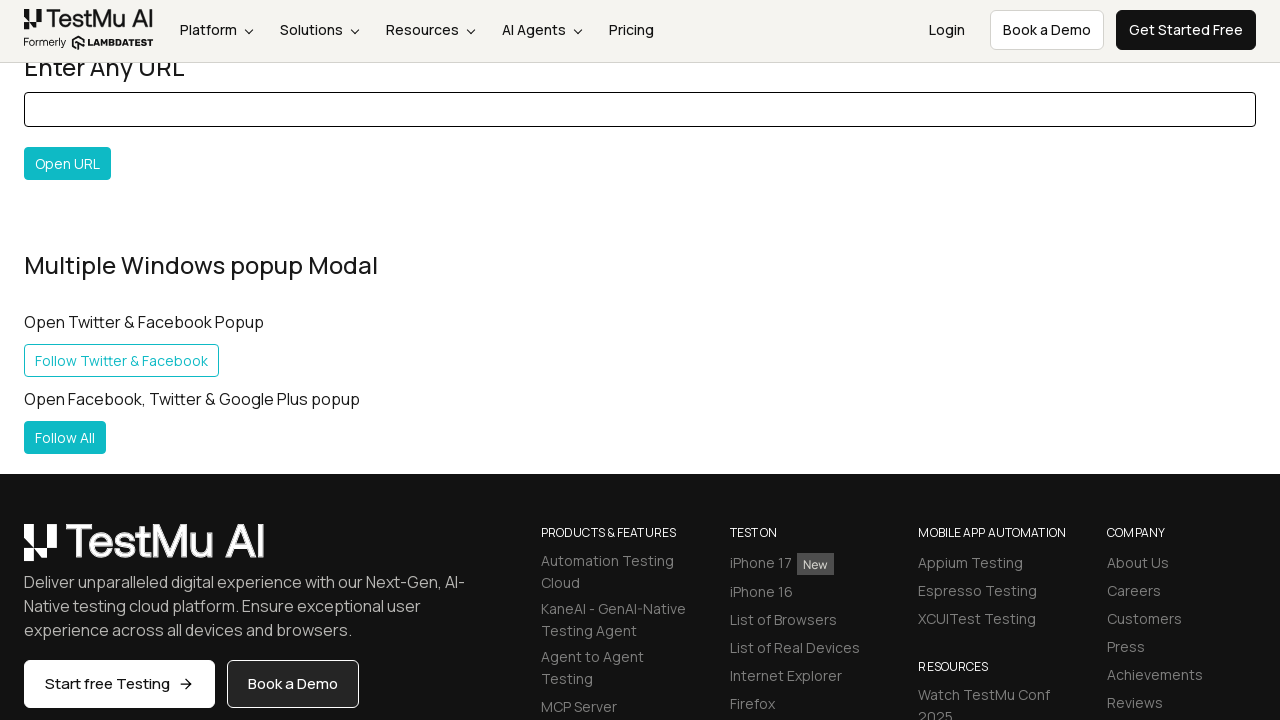